Tests navigation by clicking a link with specific calculated text, then fills out a multi-field form with personal information (first name, last name, city, country) and submits it.

Starting URL: http://suninjuly.github.io/find_link_text

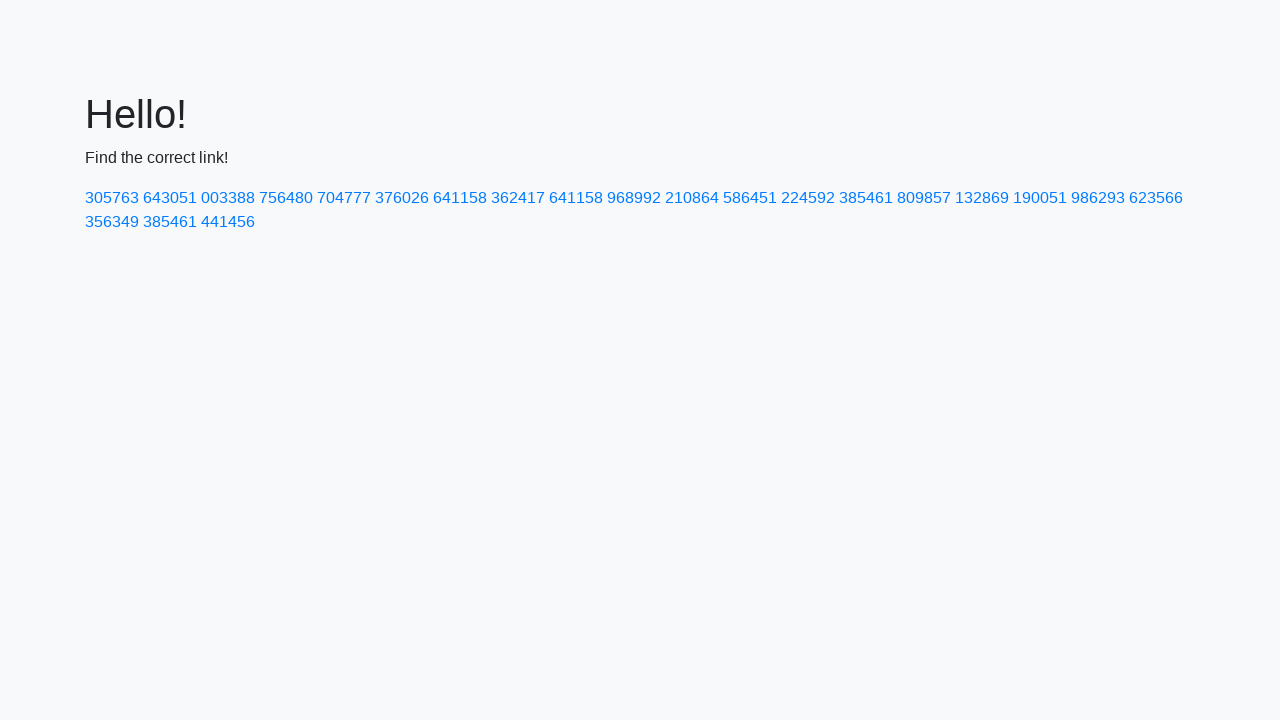

Clicked the secret link with calculated text '224592' at (808, 198) on a:text('224592')
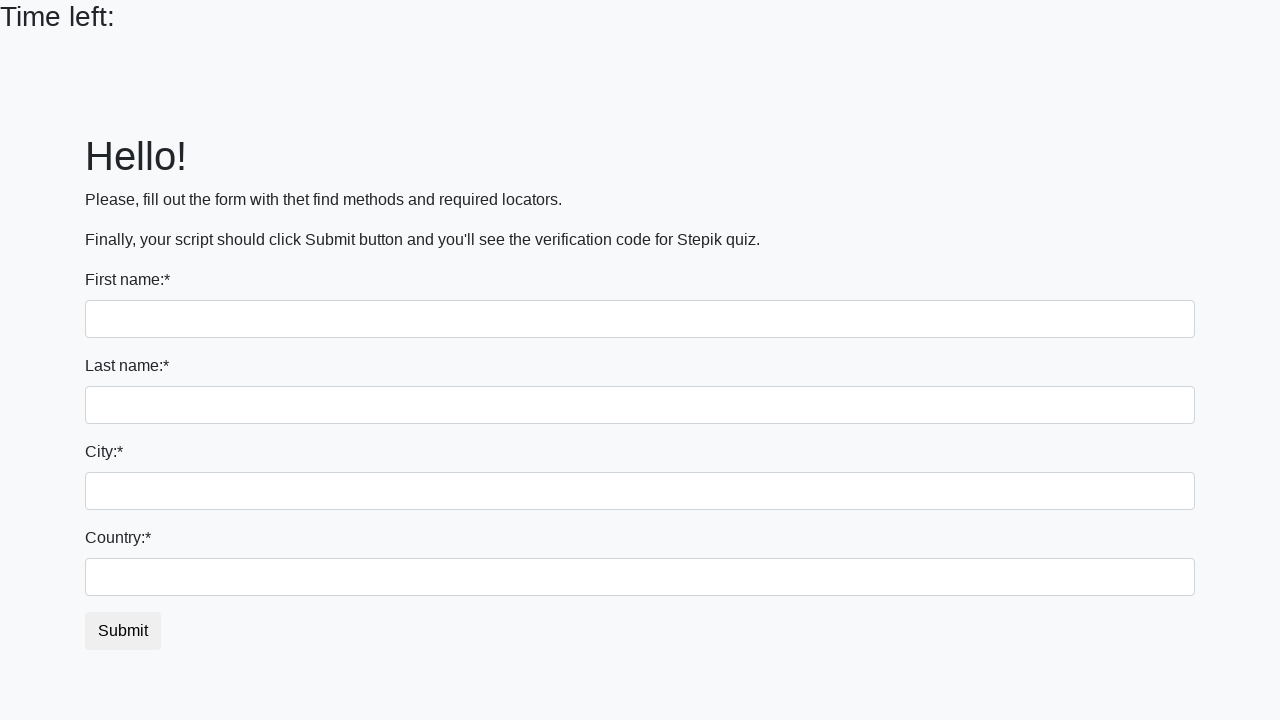

Filled first name field with 'Ivan' on input
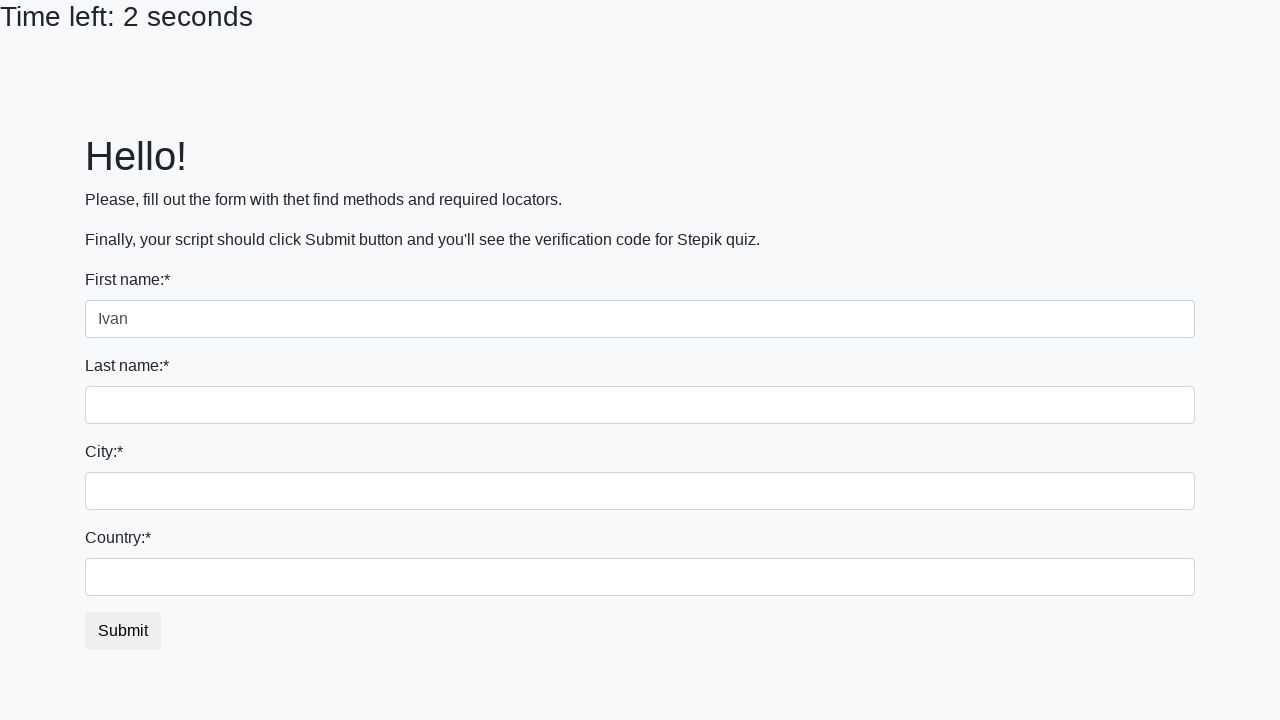

Filled last name field with 'Petrov' on input[name='last_name']
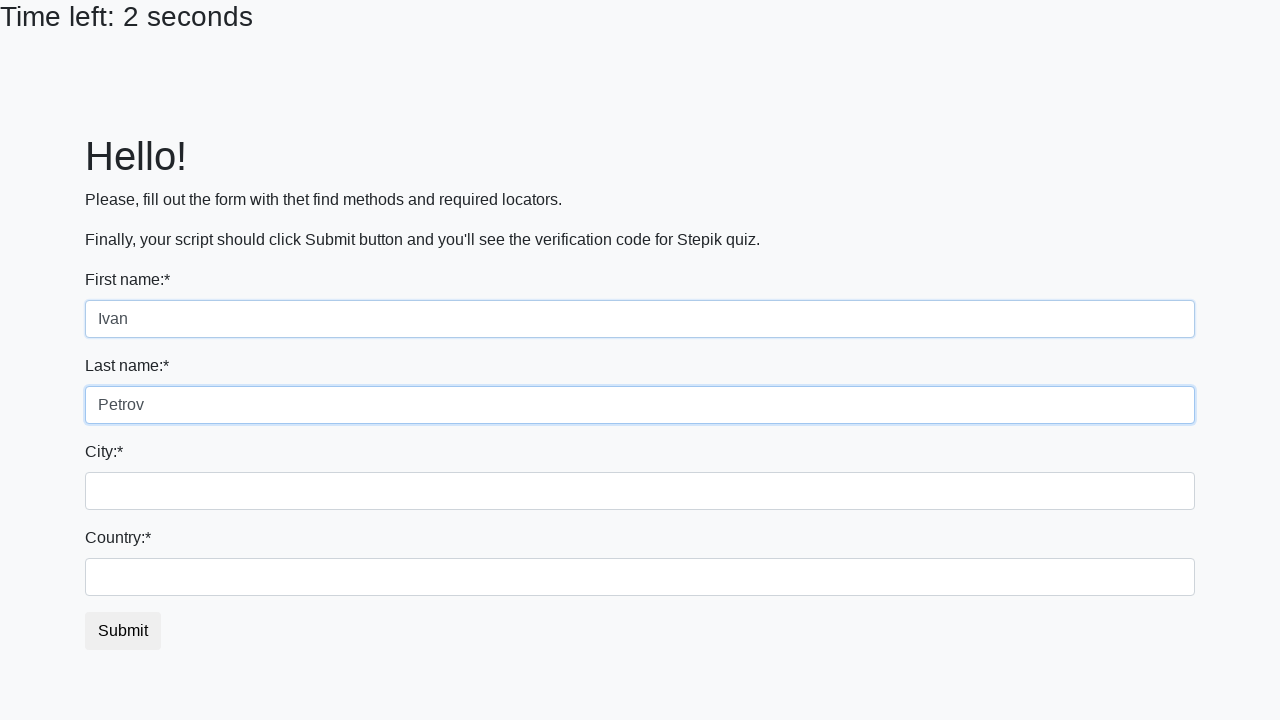

Filled city field with 'Smolensk' on .city
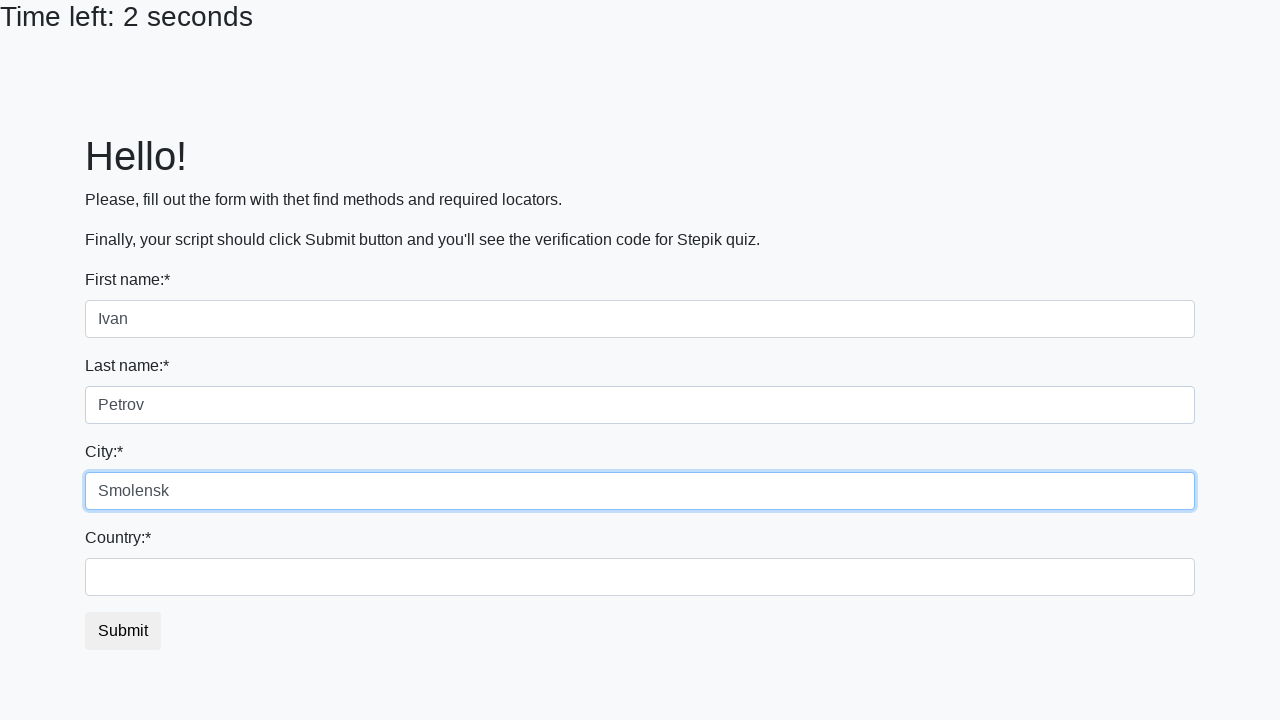

Filled country field with 'Russia' on #country
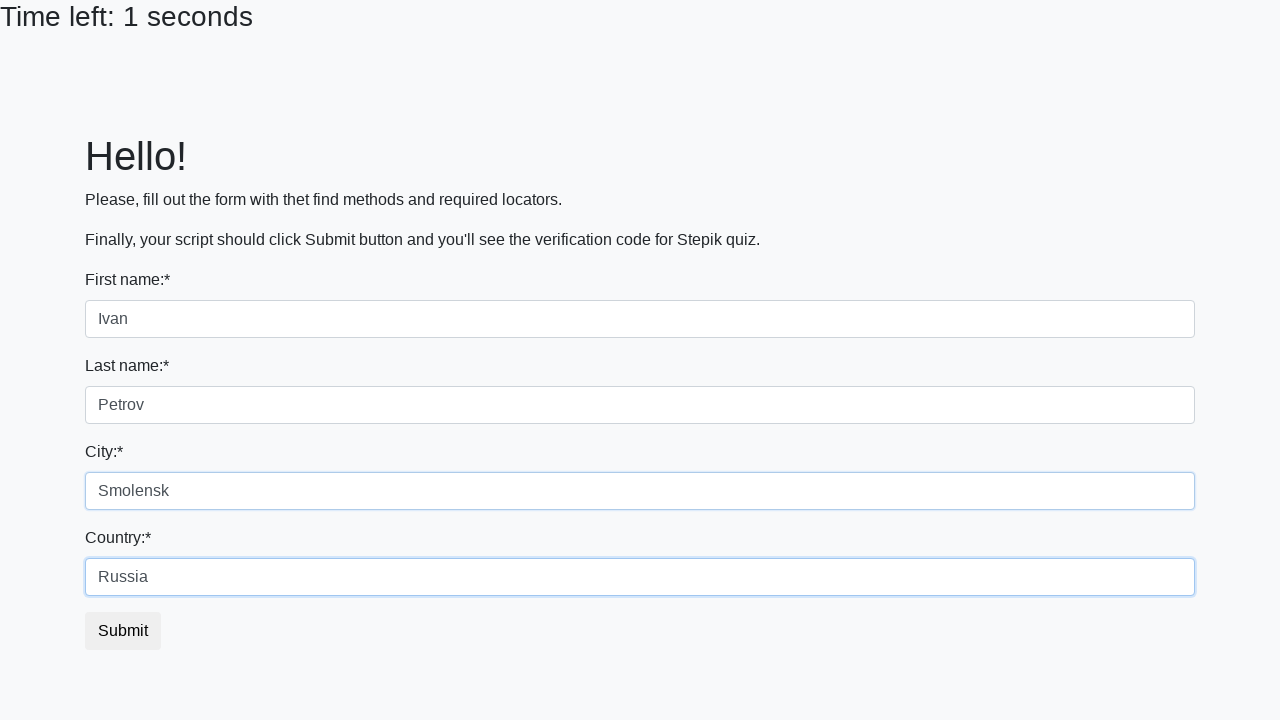

Clicked submit button to complete form submission at (123, 631) on button.btn
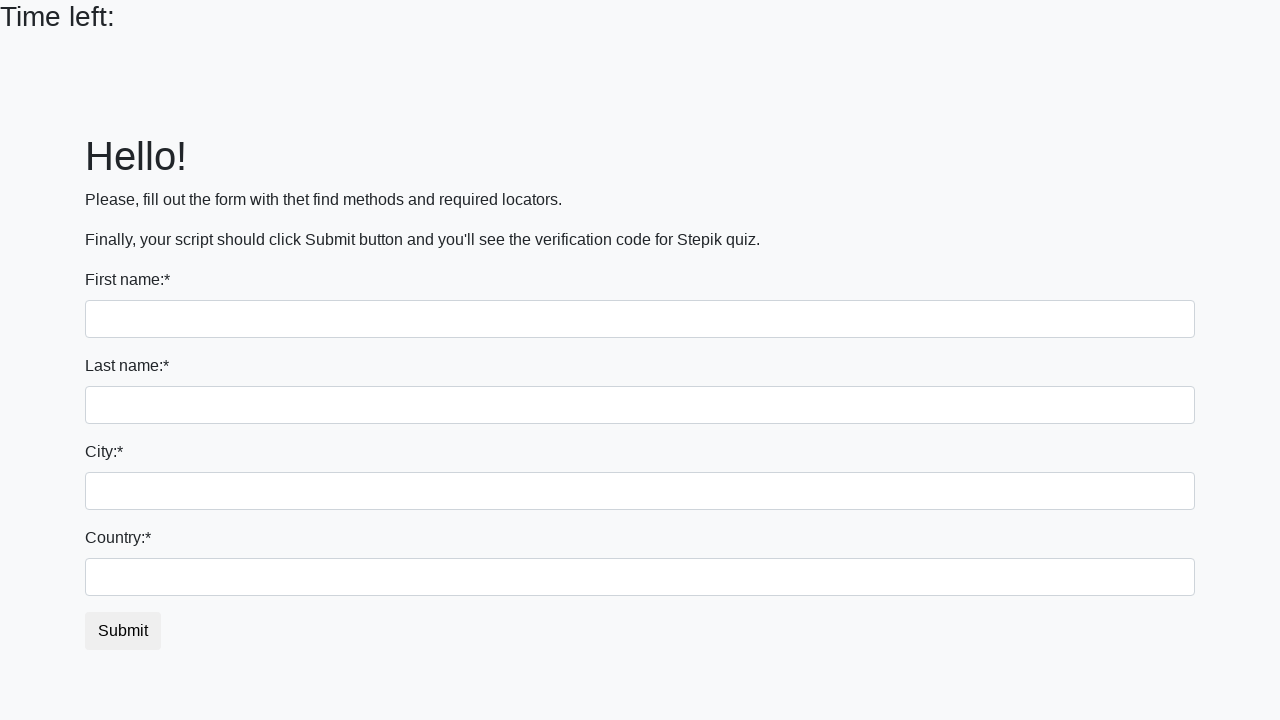

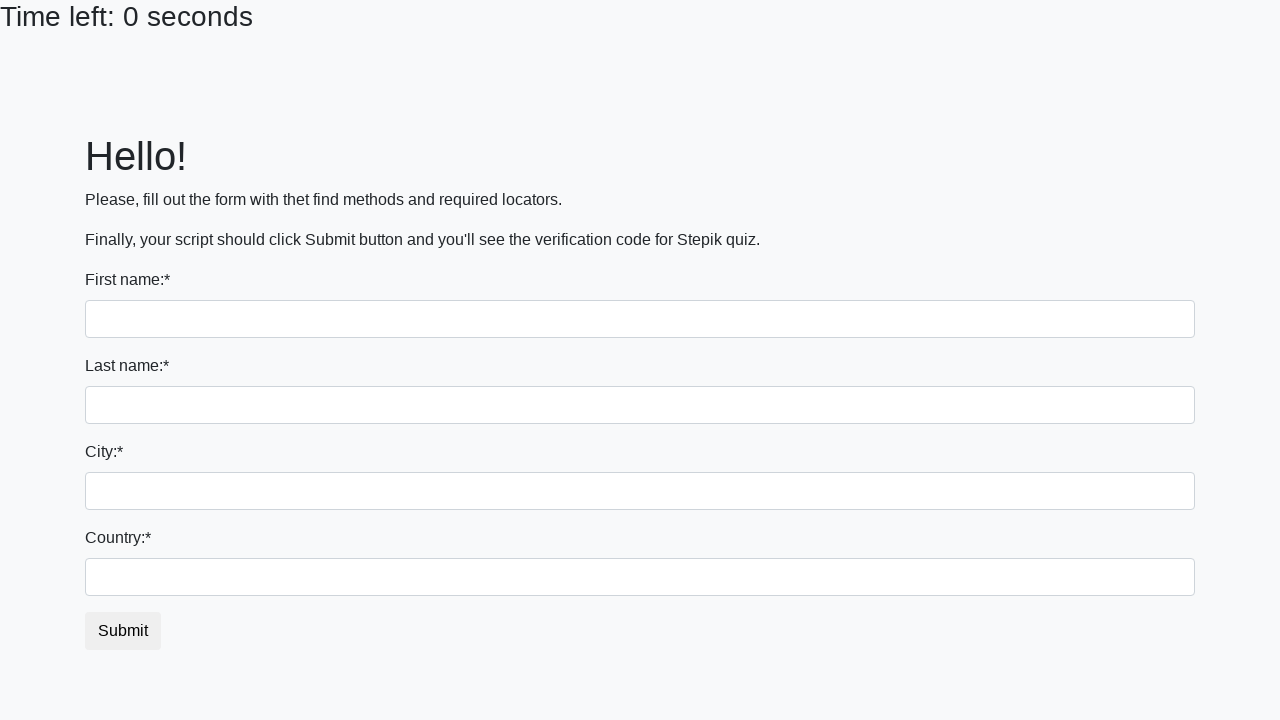